Tests adding a new todo item to a sample todo application by entering text and submitting with Enter key

Starting URL: https://lambdatest.github.io/sample-todo-app/

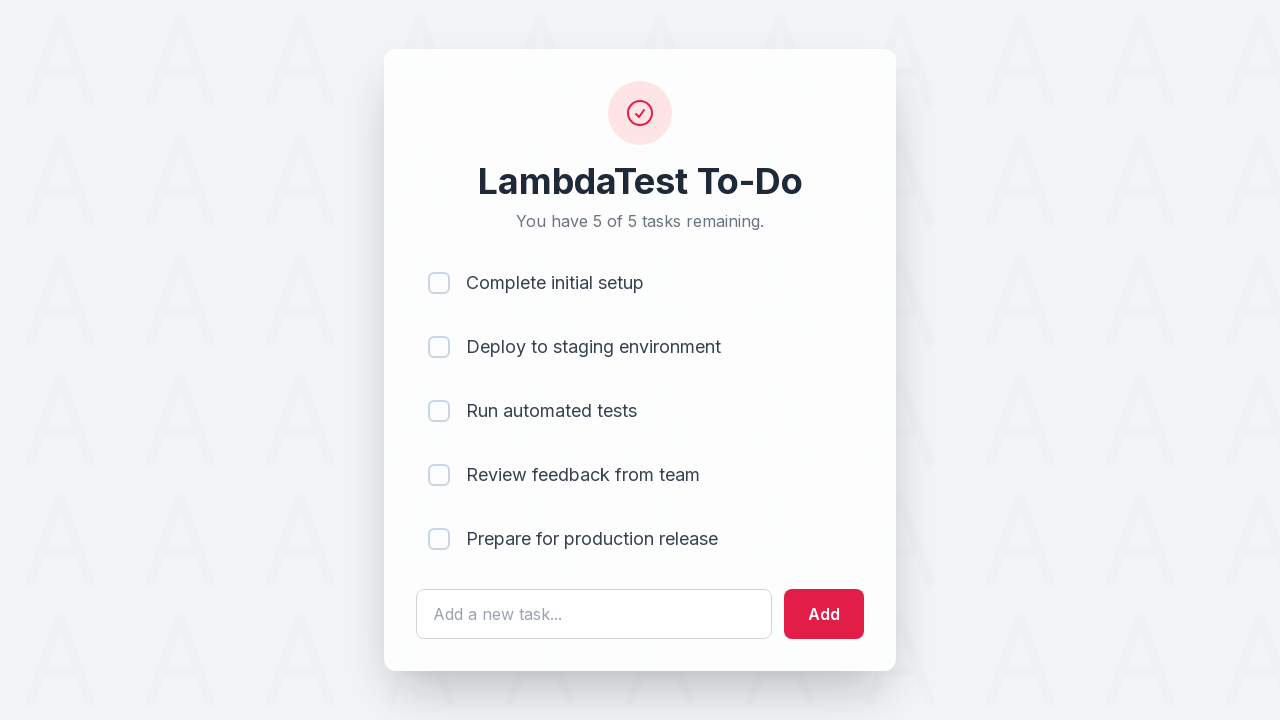

Filled todo input field with 'Selenium Testing 1' on #sampletodotext
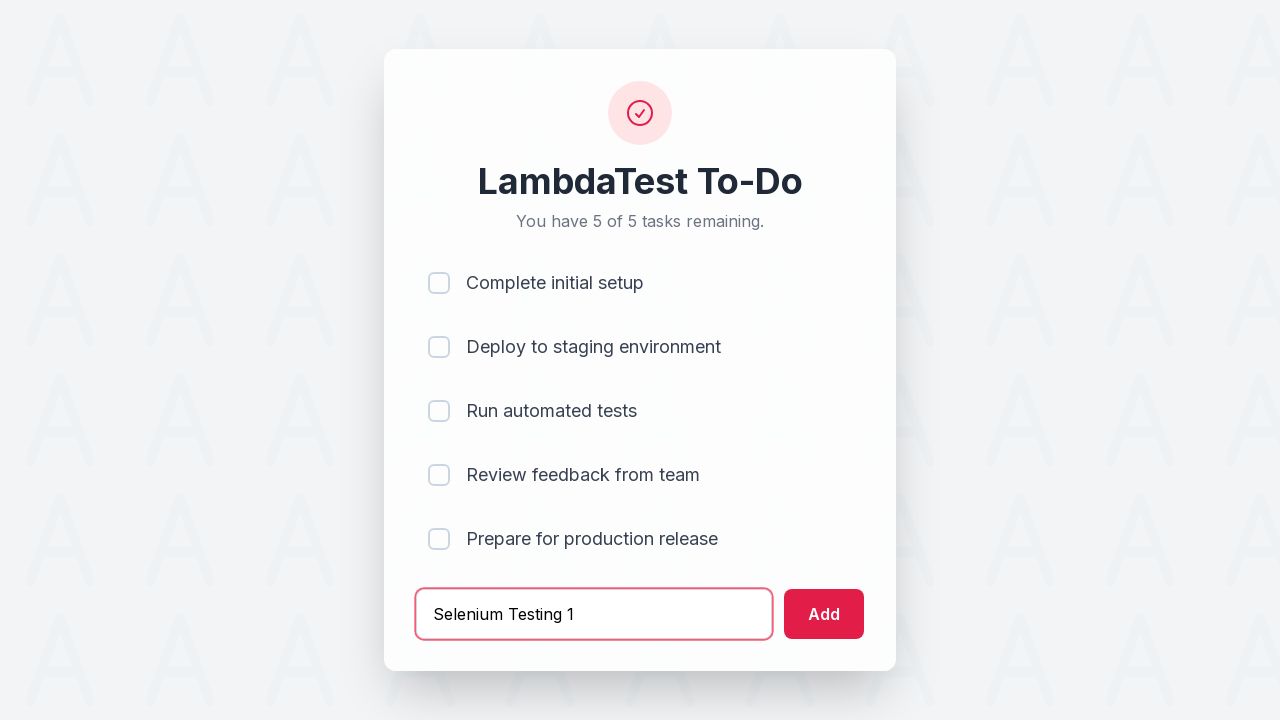

Pressed Enter key to submit new todo item on #sampletodotext
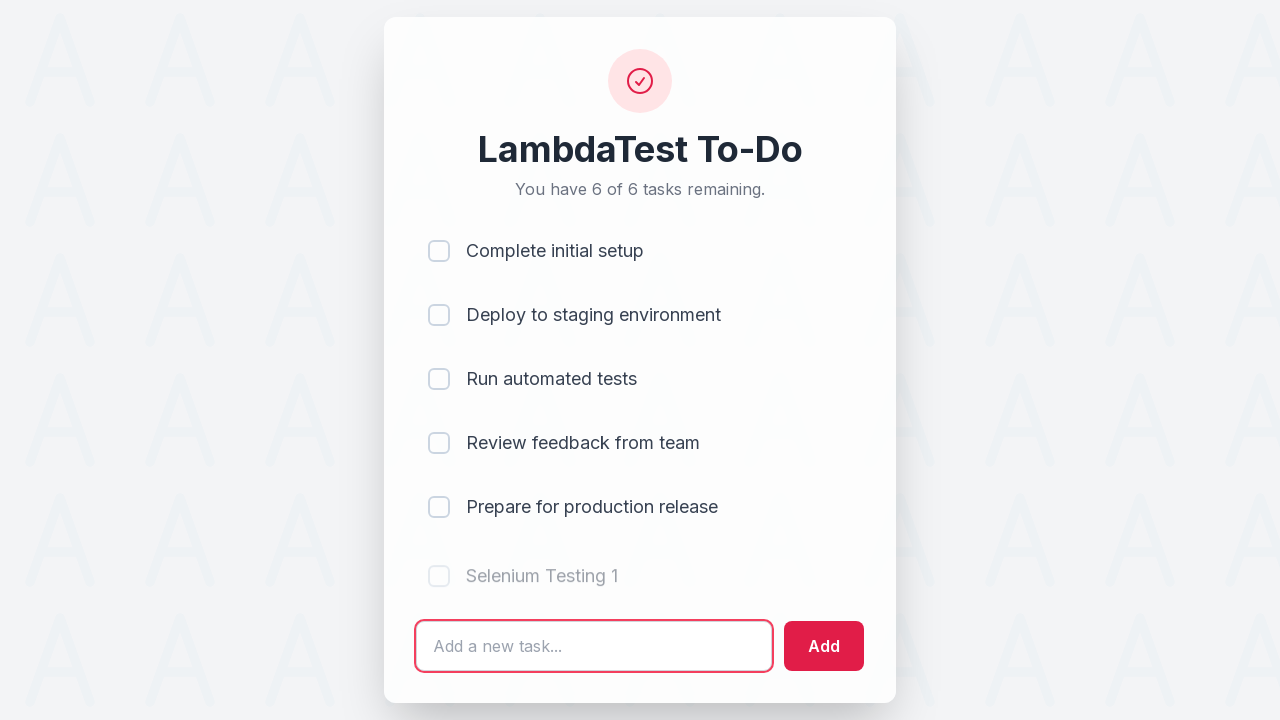

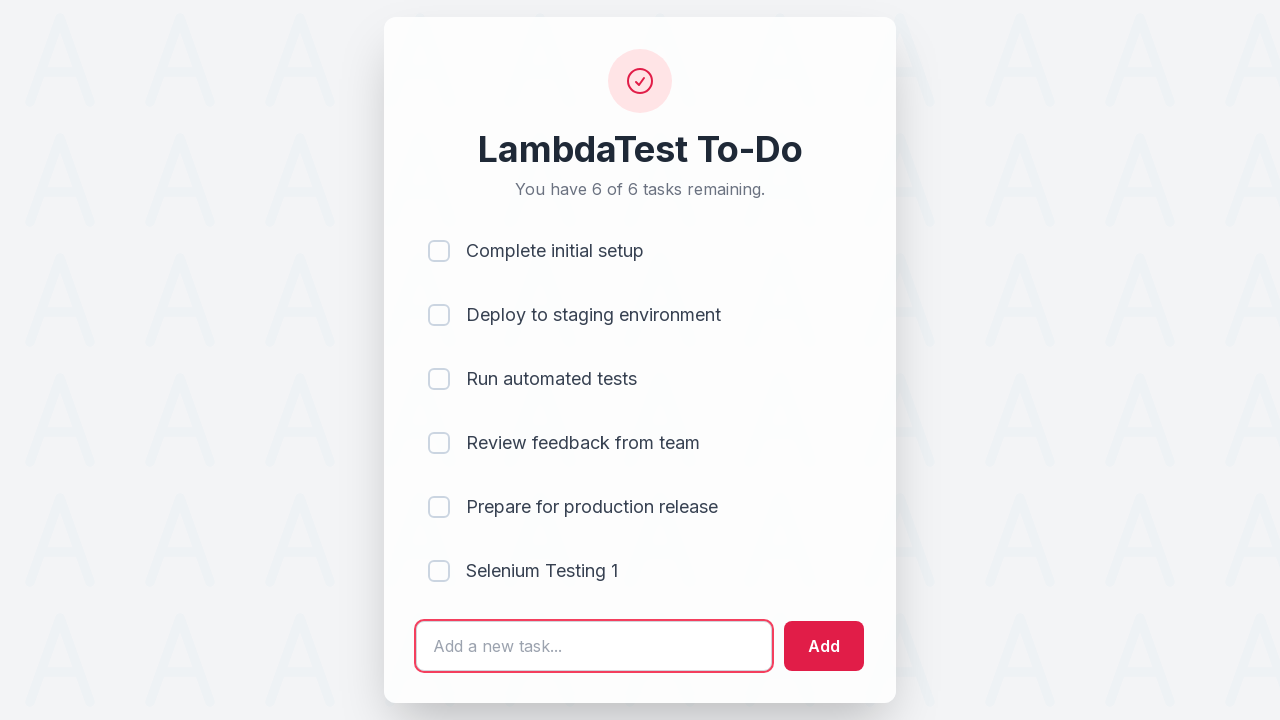